Navigates to the login page practice site and verifies the page title contains expected text

Starting URL: https://www.rahulshettyacademy.com/loginpagePractise/

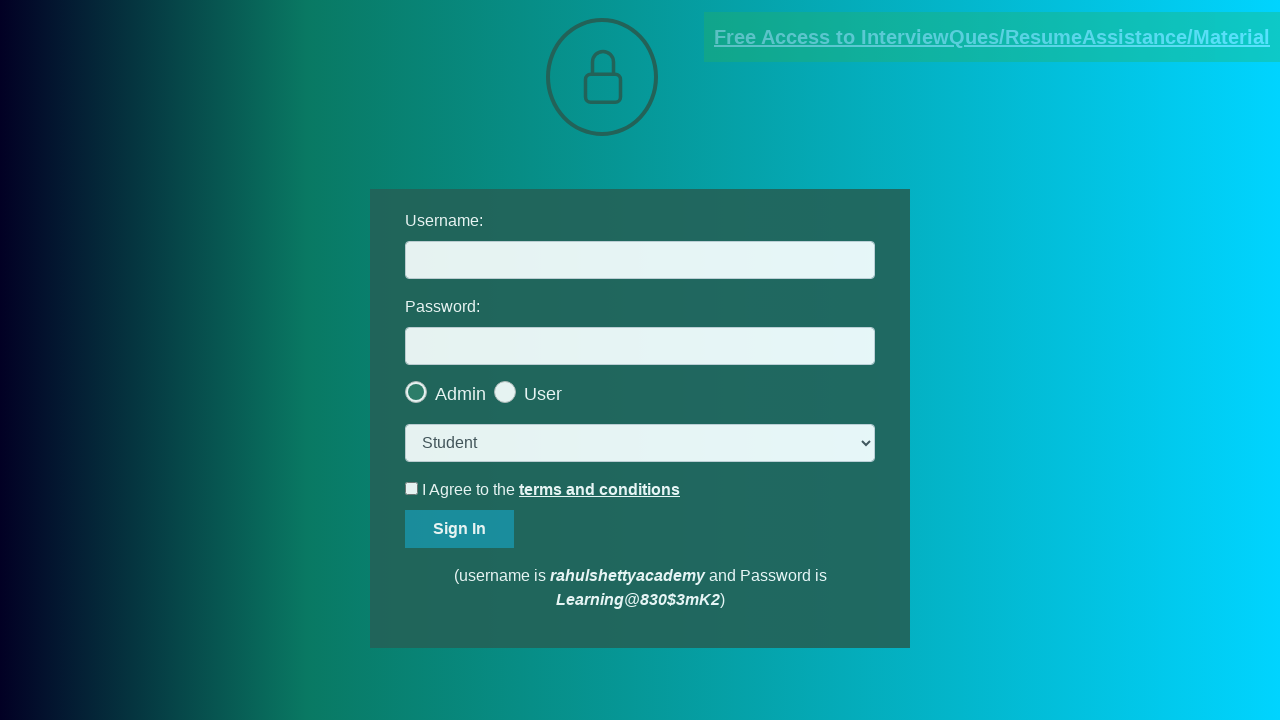

Waited for page to reach domcontentloaded state
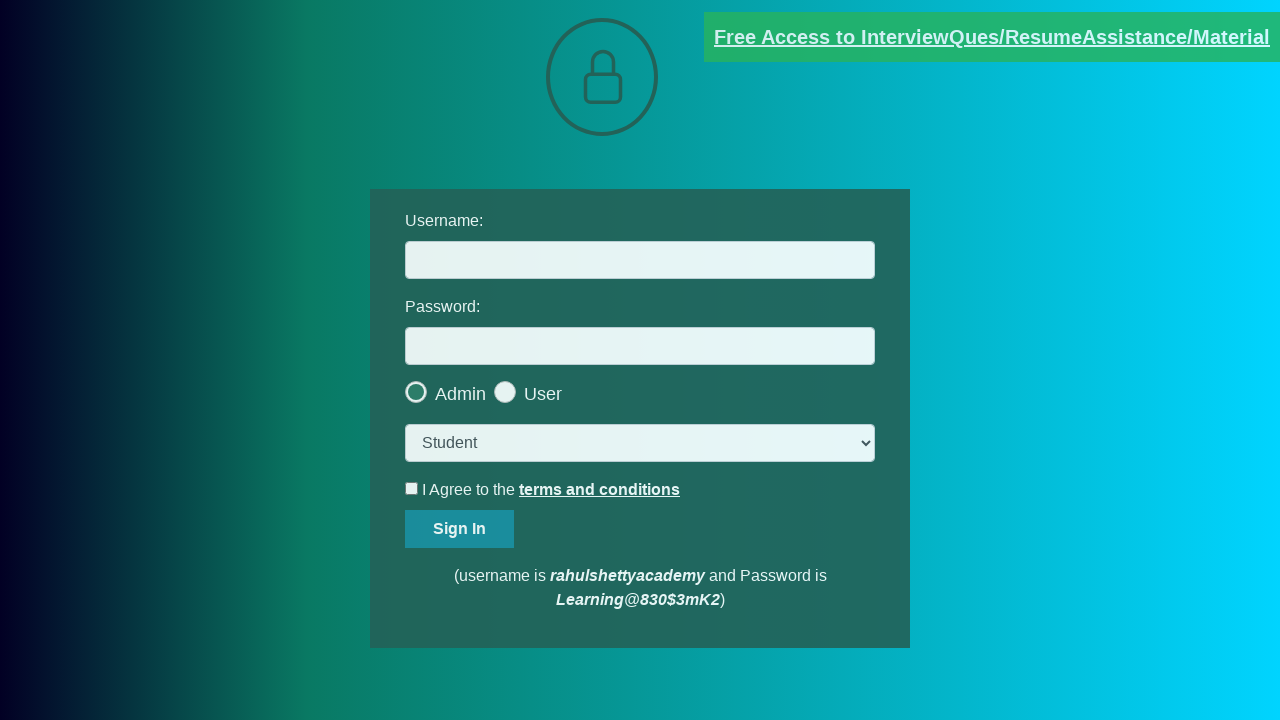

Retrieved page title: 'LoginPage Practise | Rahul Shetty Academy'
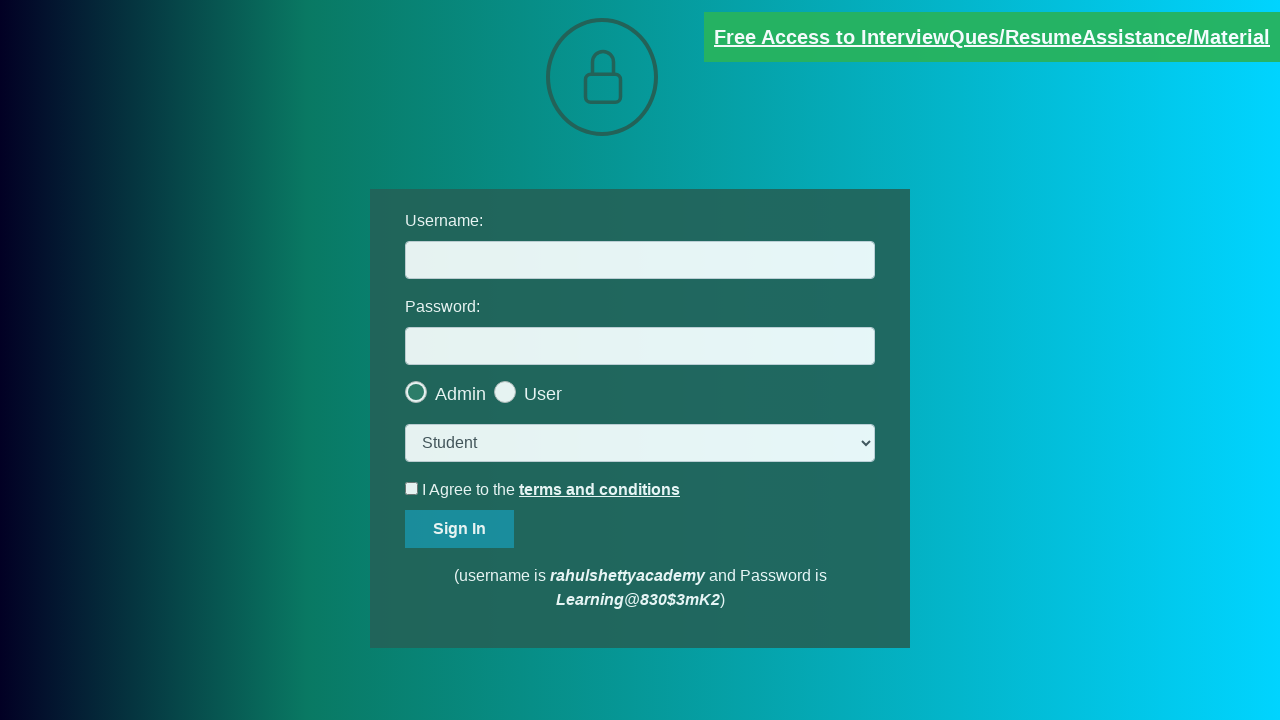

Verified page title contains expected text
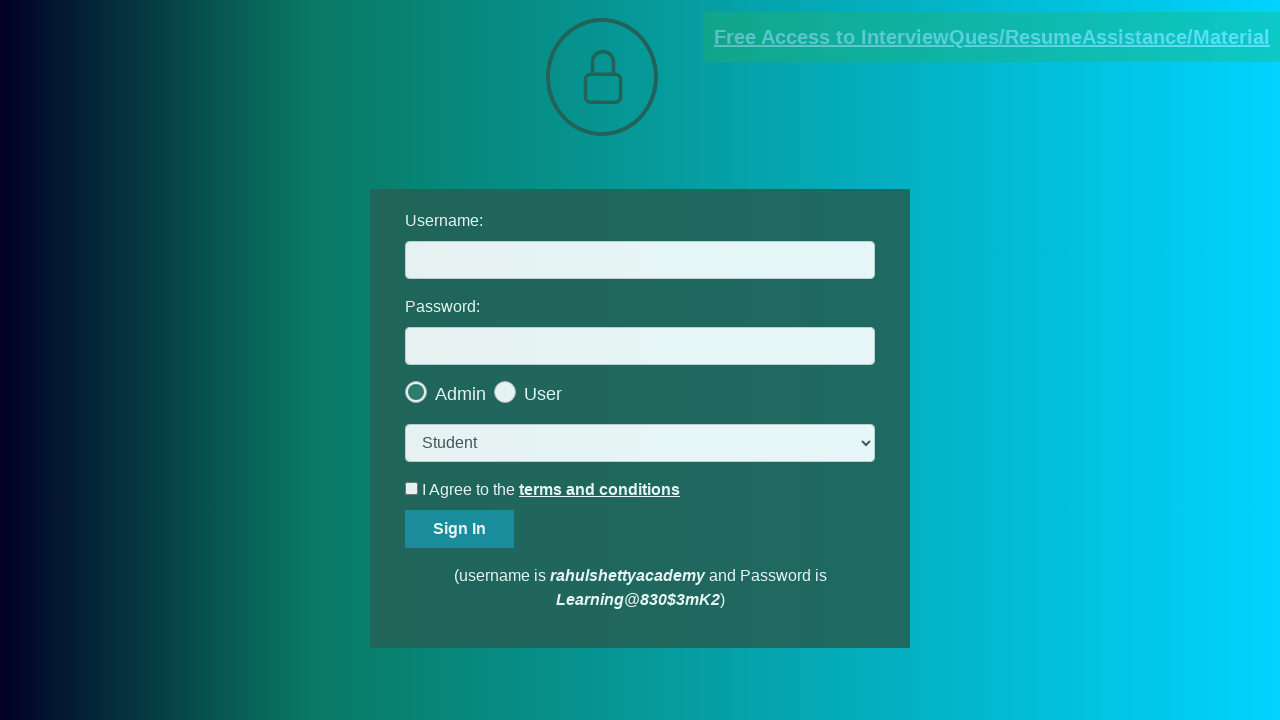

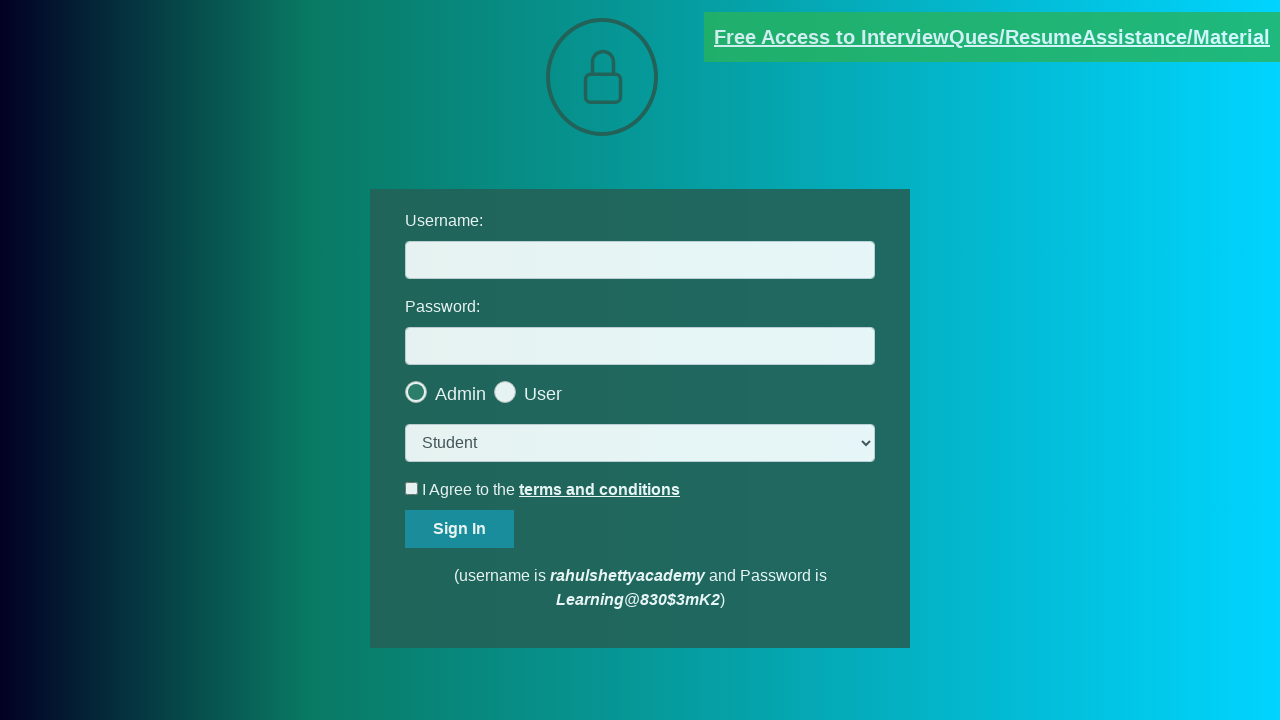